Tests JavaScript confirm alert handling by clicking a button to trigger the alert and then accepting it

Starting URL: https://v1.training-support.net/selenium/javascript-alerts

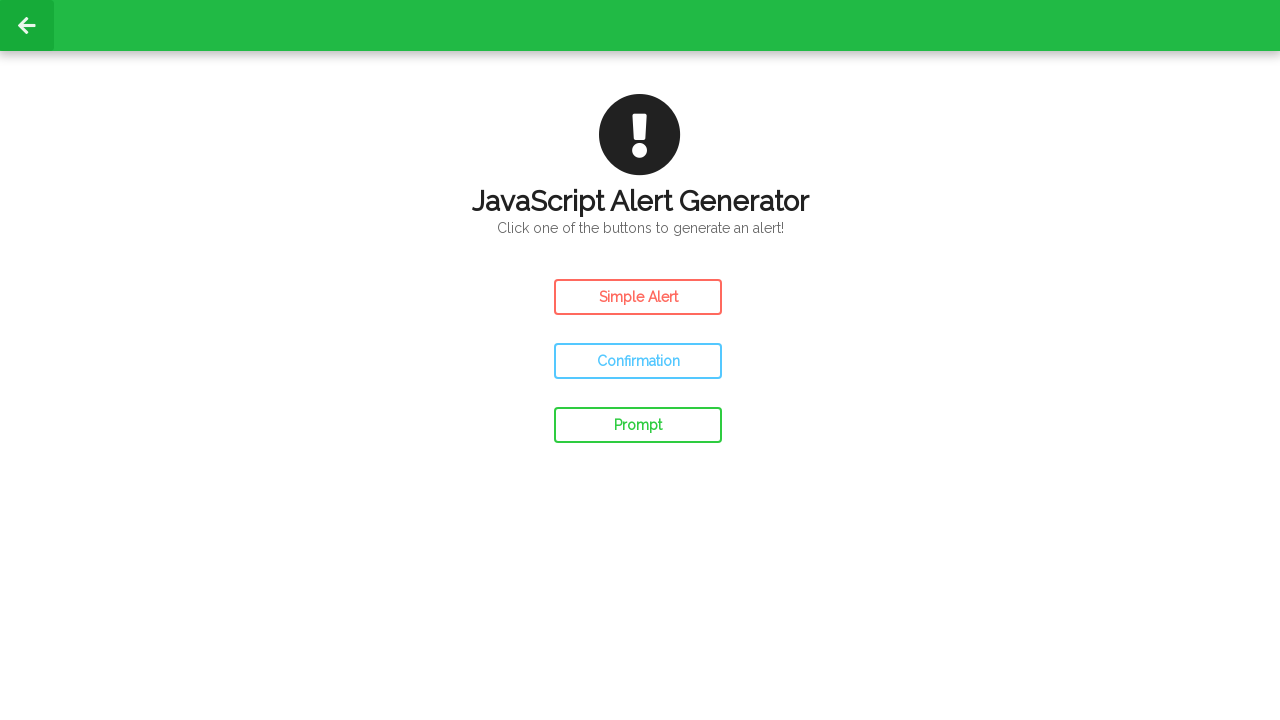

Set up dialog handler to accept confirm alerts
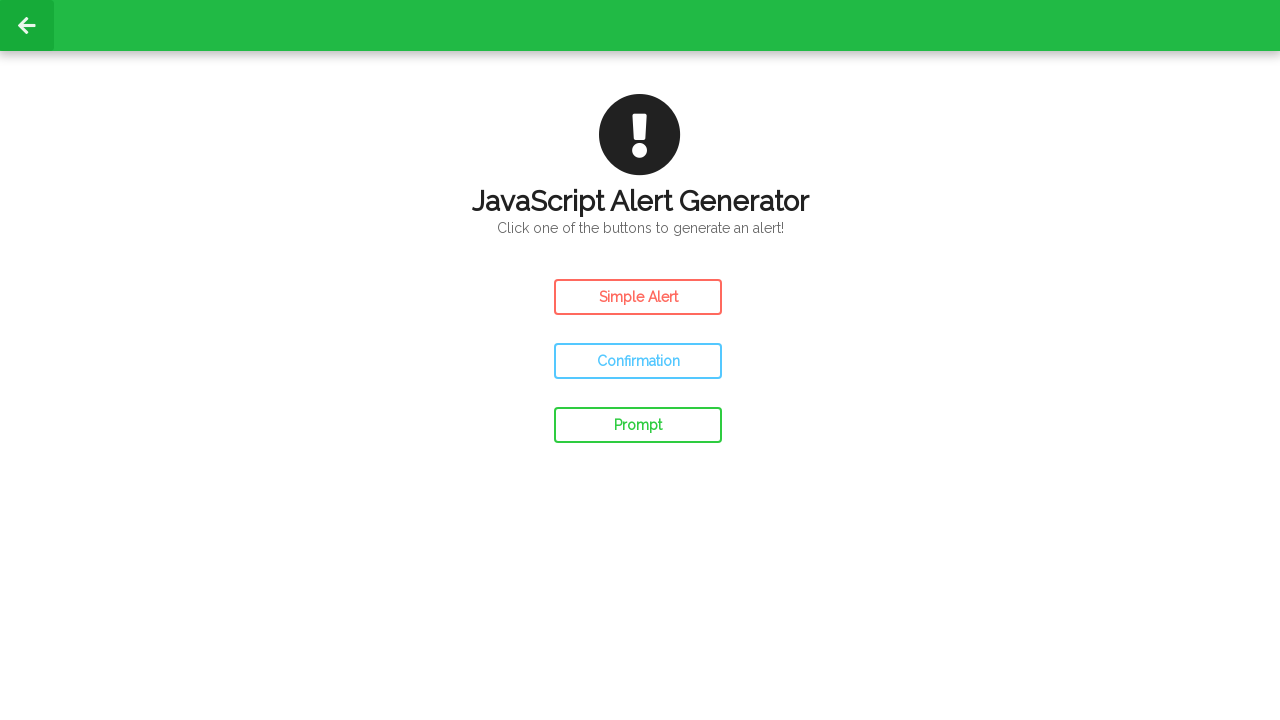

Clicked confirm button to trigger JavaScript alert at (638, 361) on #confirm
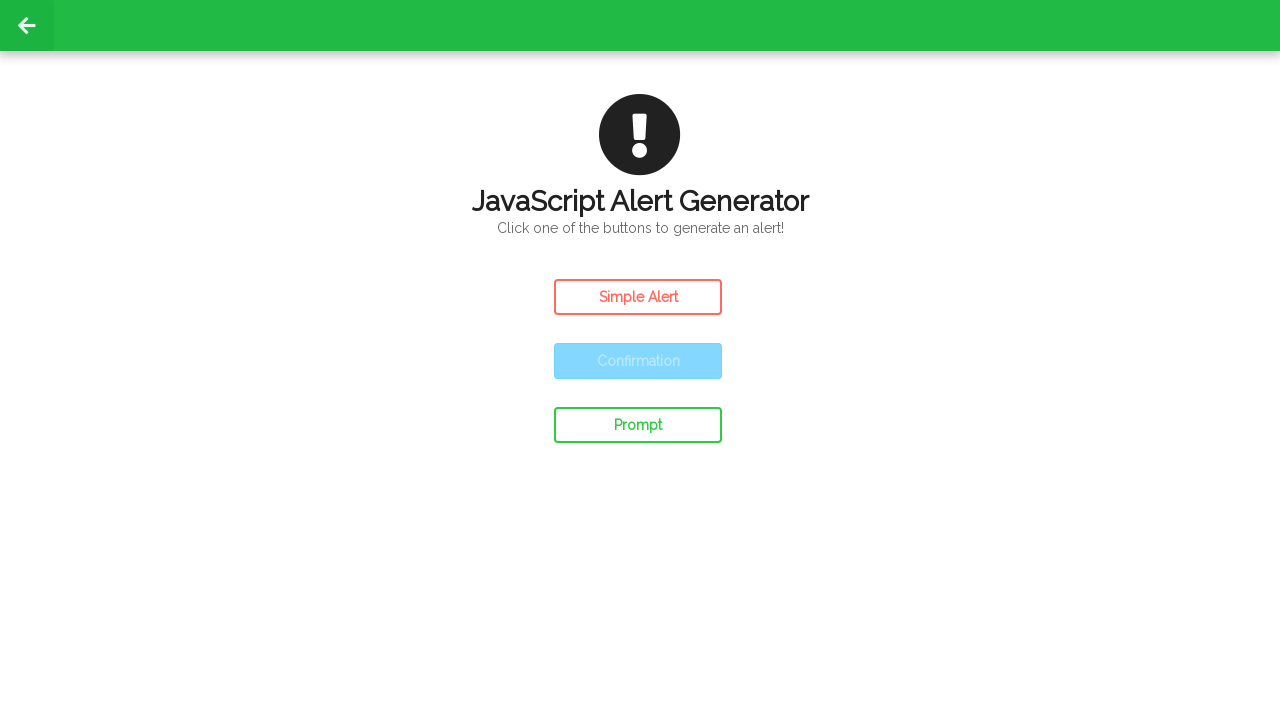

Waited for confirm alert to be processed and accepted
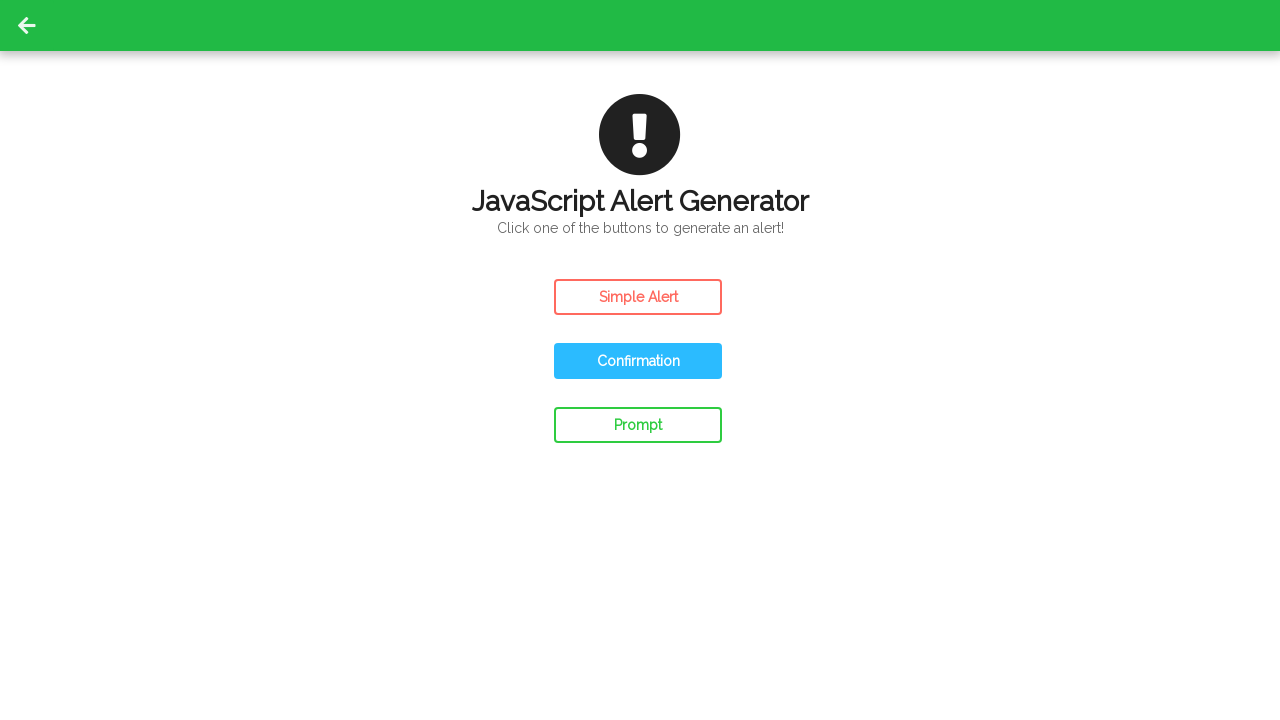

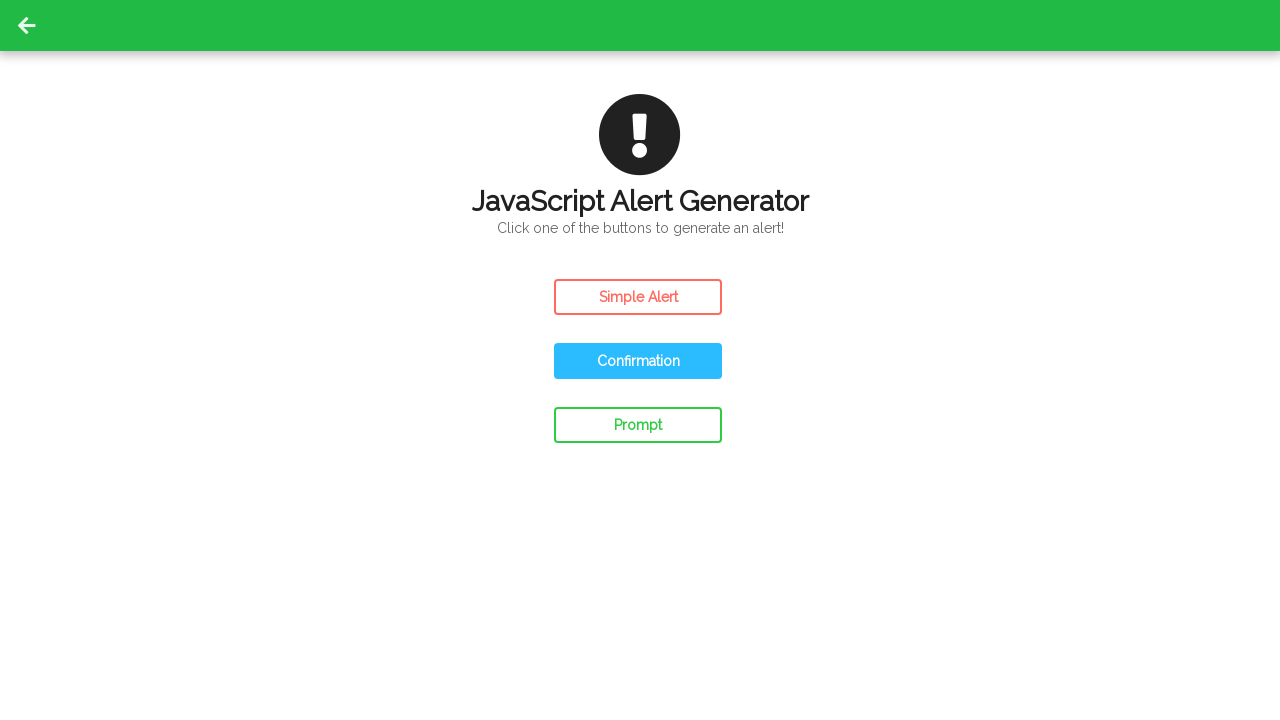